Tests drag and drop functionality by dragging an element and dropping it onto a target drop zone within an iframe on the jQuery UI demo page

Starting URL: https://jqueryui.com/droppable/

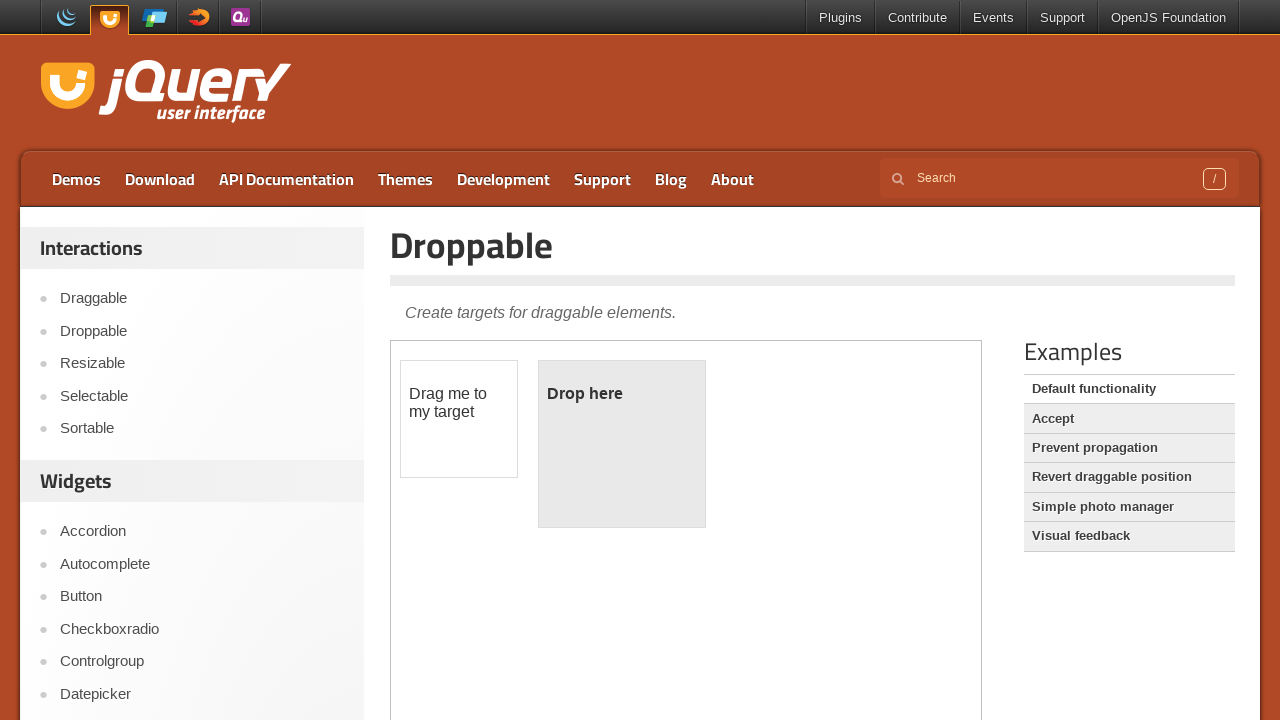

Located the demo iframe using frame locator
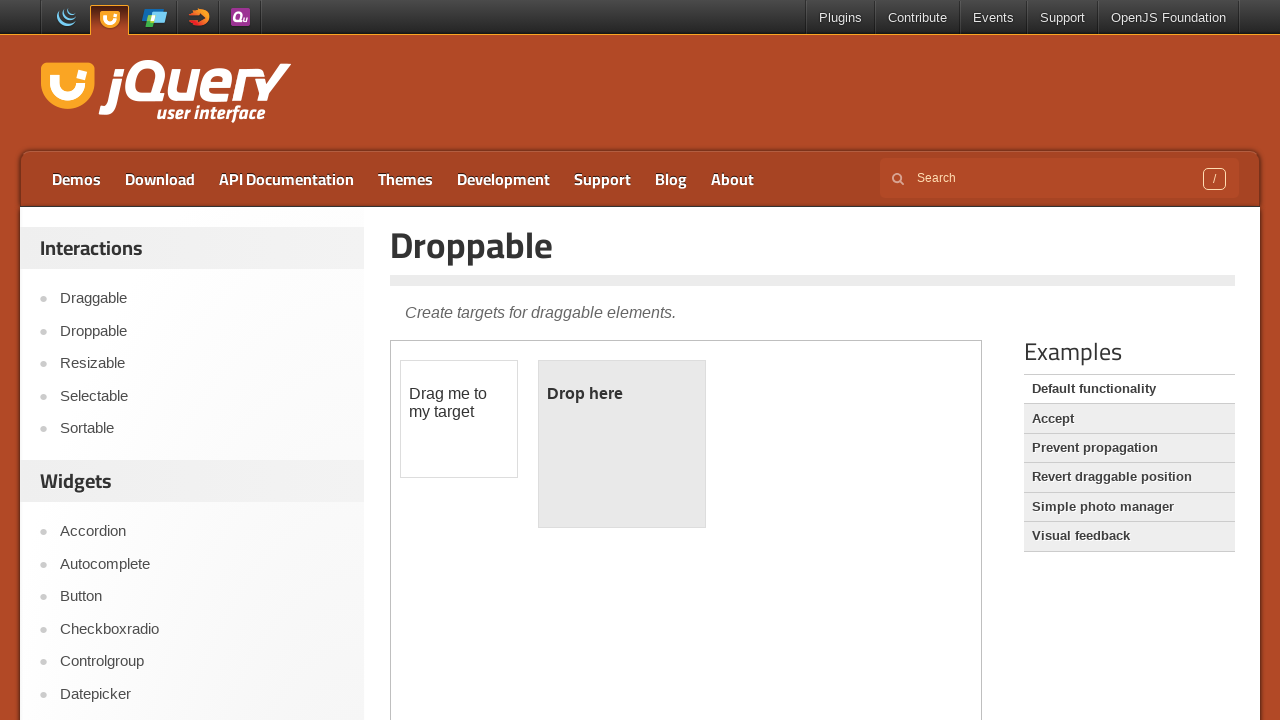

Located the draggable element with ID 'draggable' in the iframe
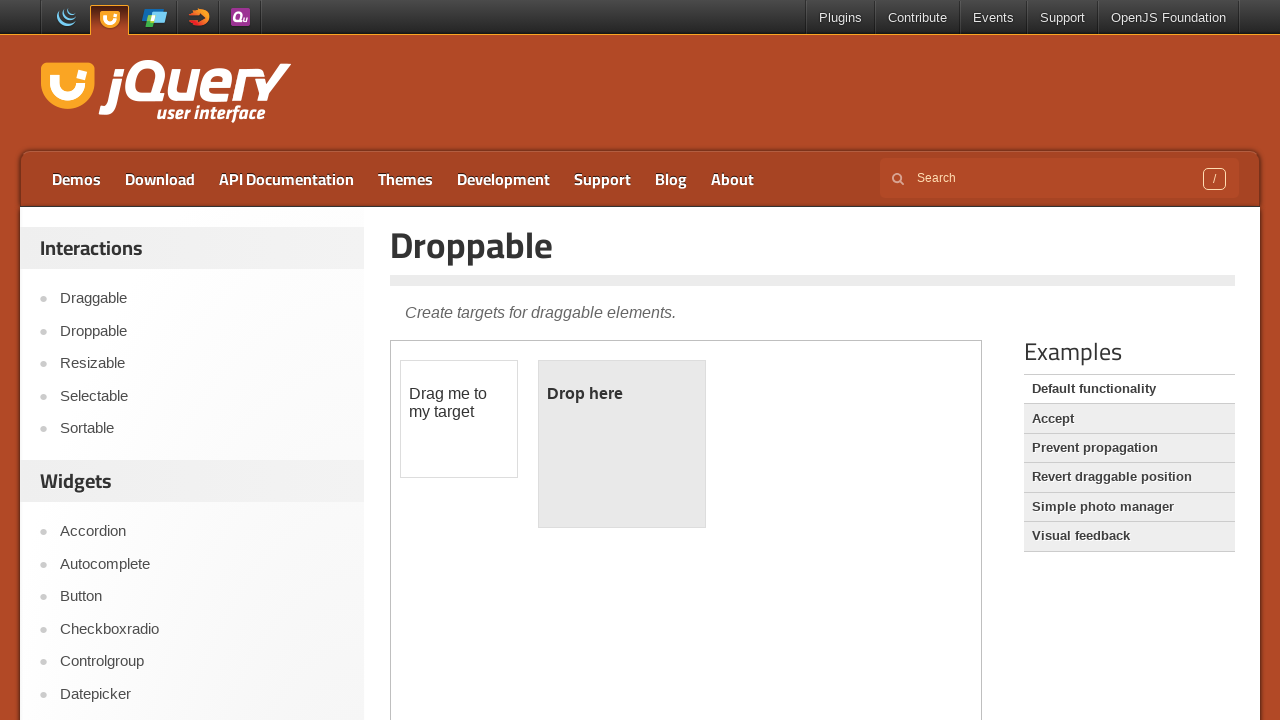

Located the droppable target element with ID 'droppable' in the iframe
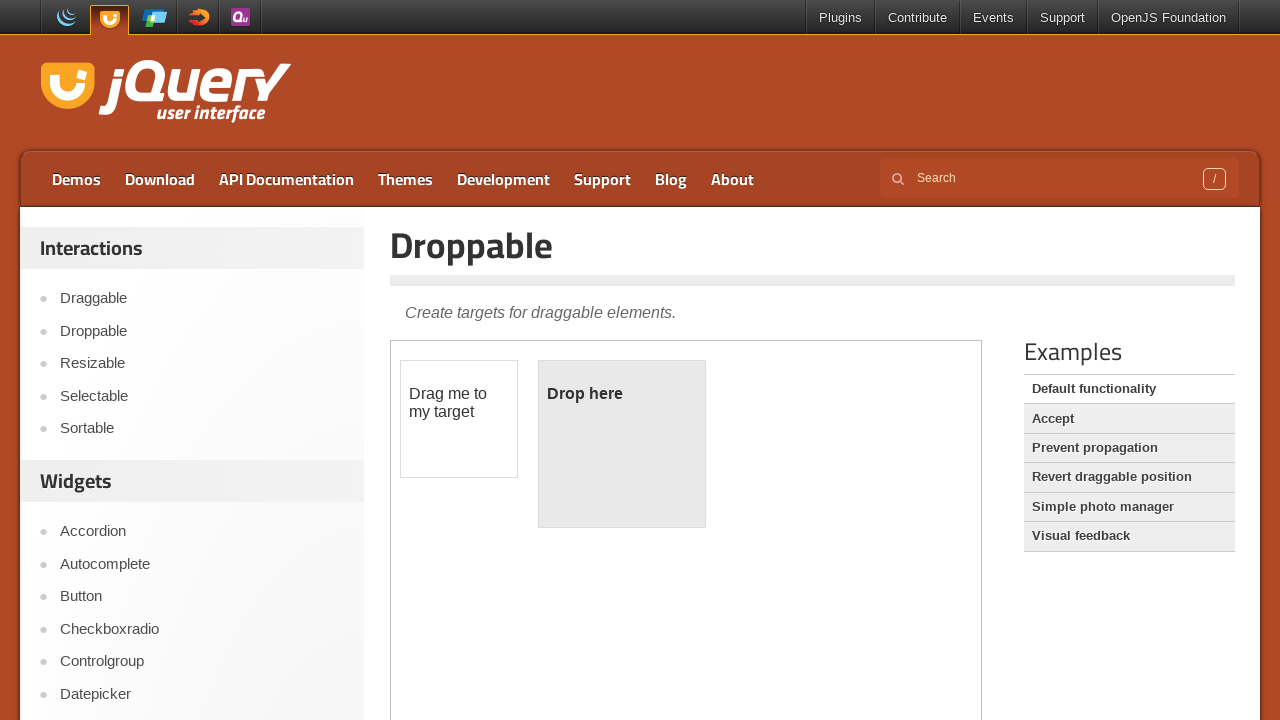

Dragged the draggable element and dropped it onto the droppable target at (622, 444)
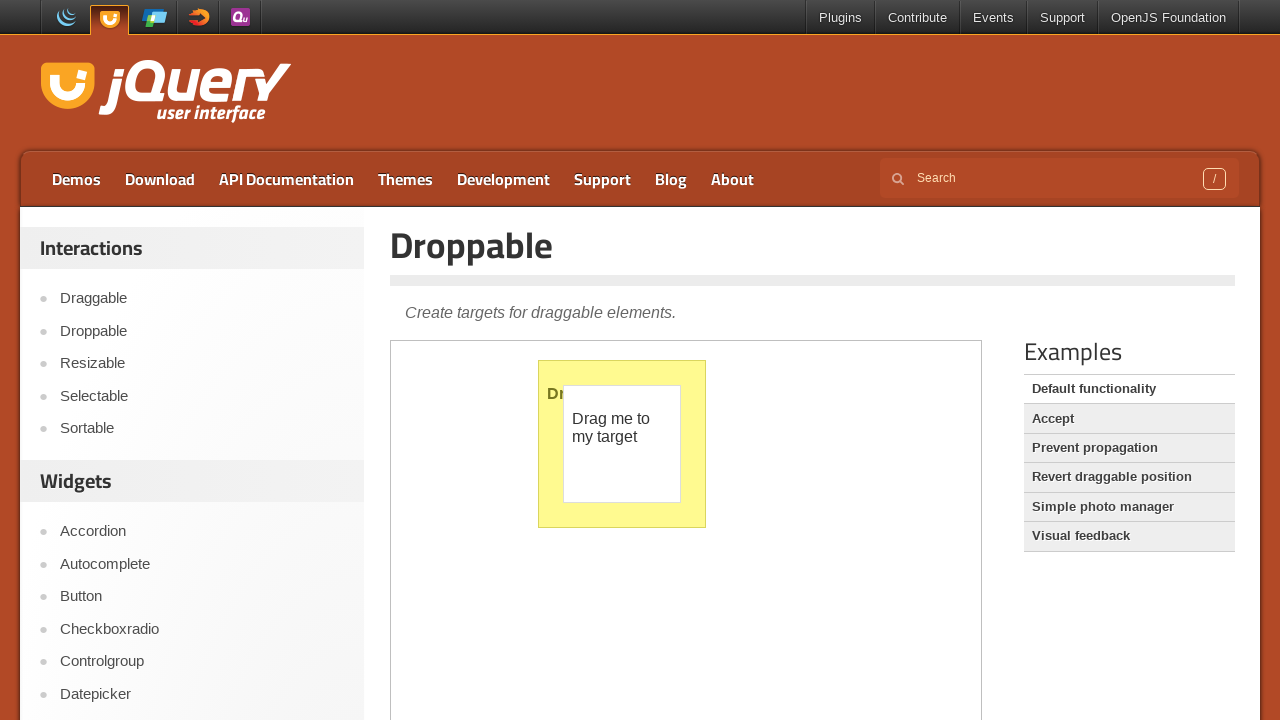

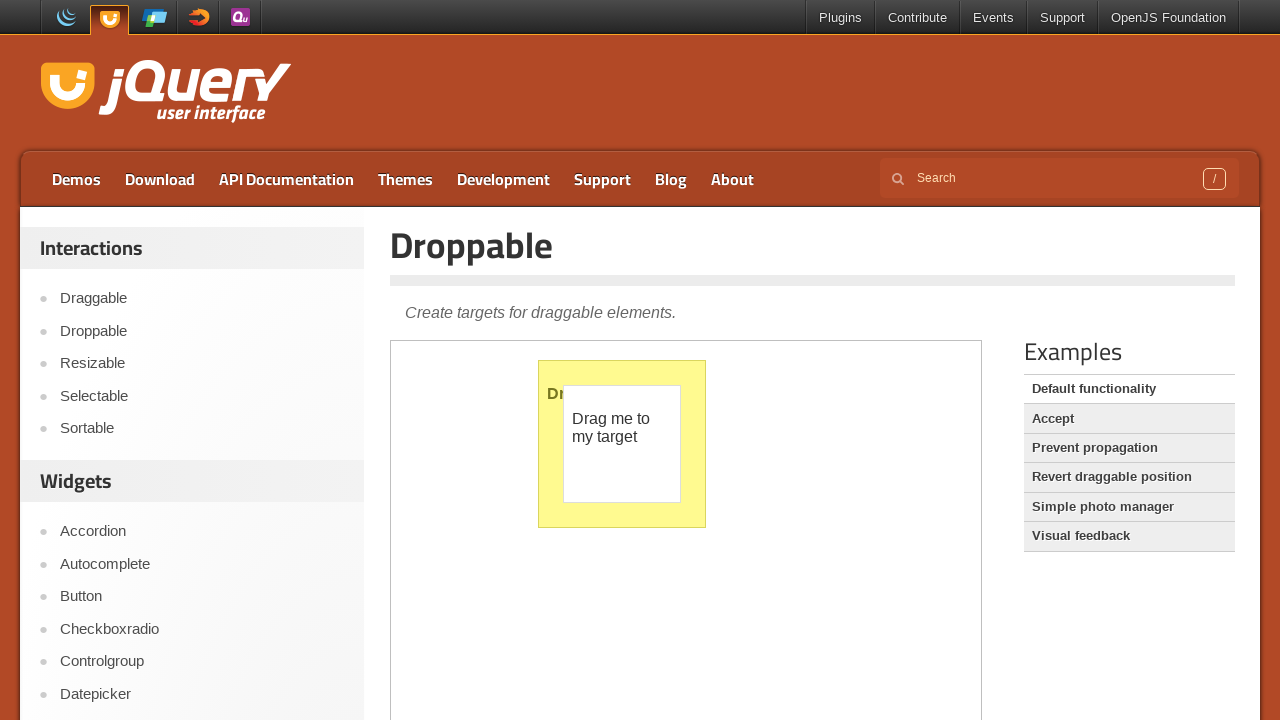